Tests infinite scroll functionality by repeatedly scrolling down the page until all quotes are loaded

Starting URL: http://www.webscrapingfordatascience.com/complexjavascript/

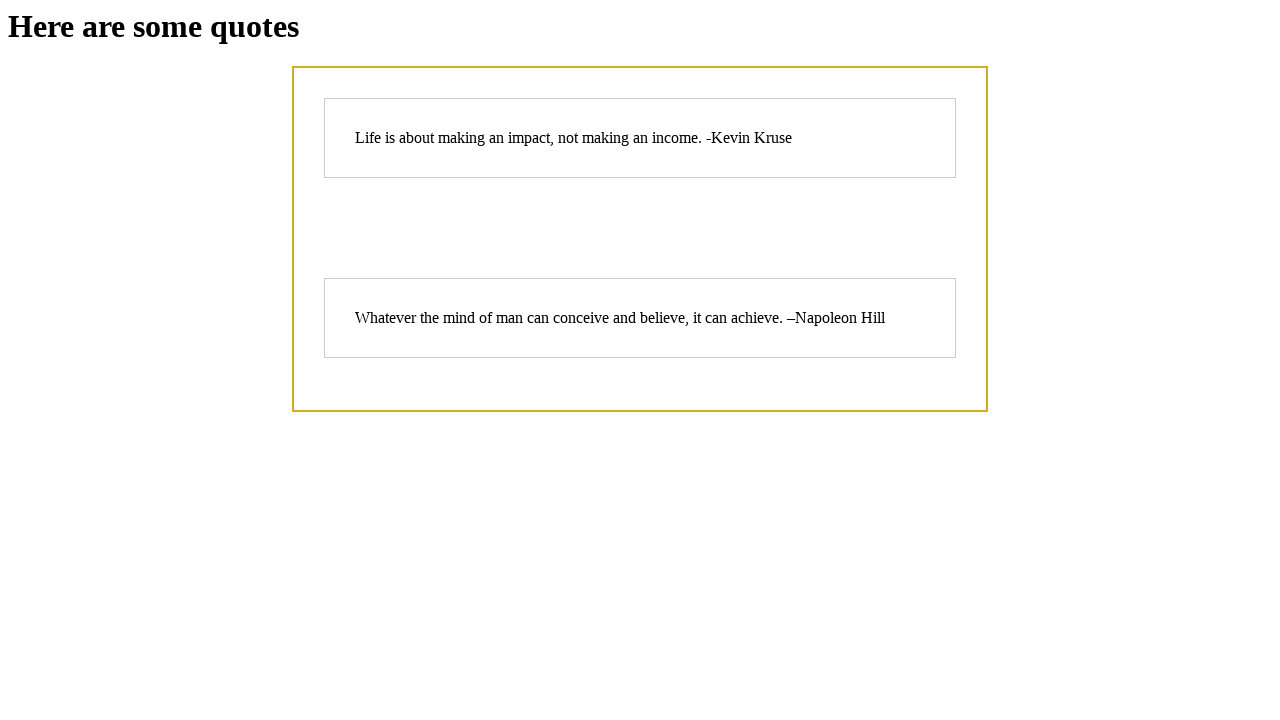

Retrieved initial count of quotes on the page
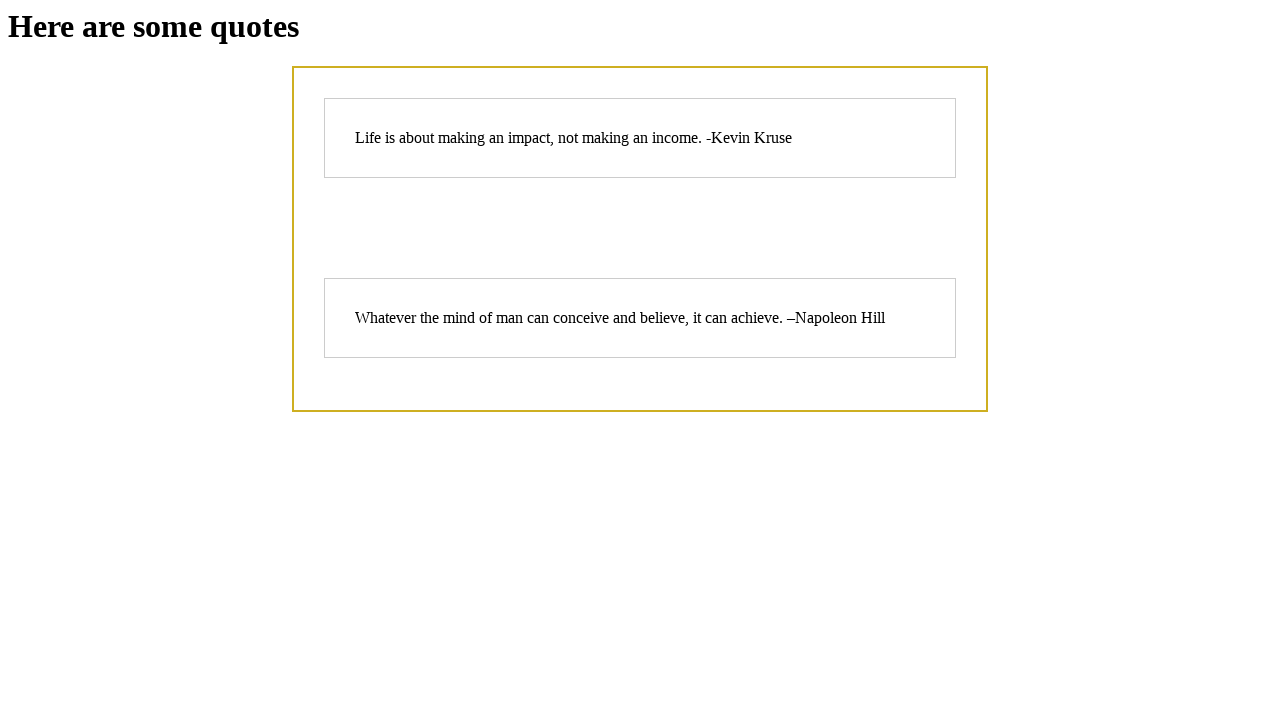

Clicked on infinite scroll area to focus it at (640, 239) on .infinite-scroll
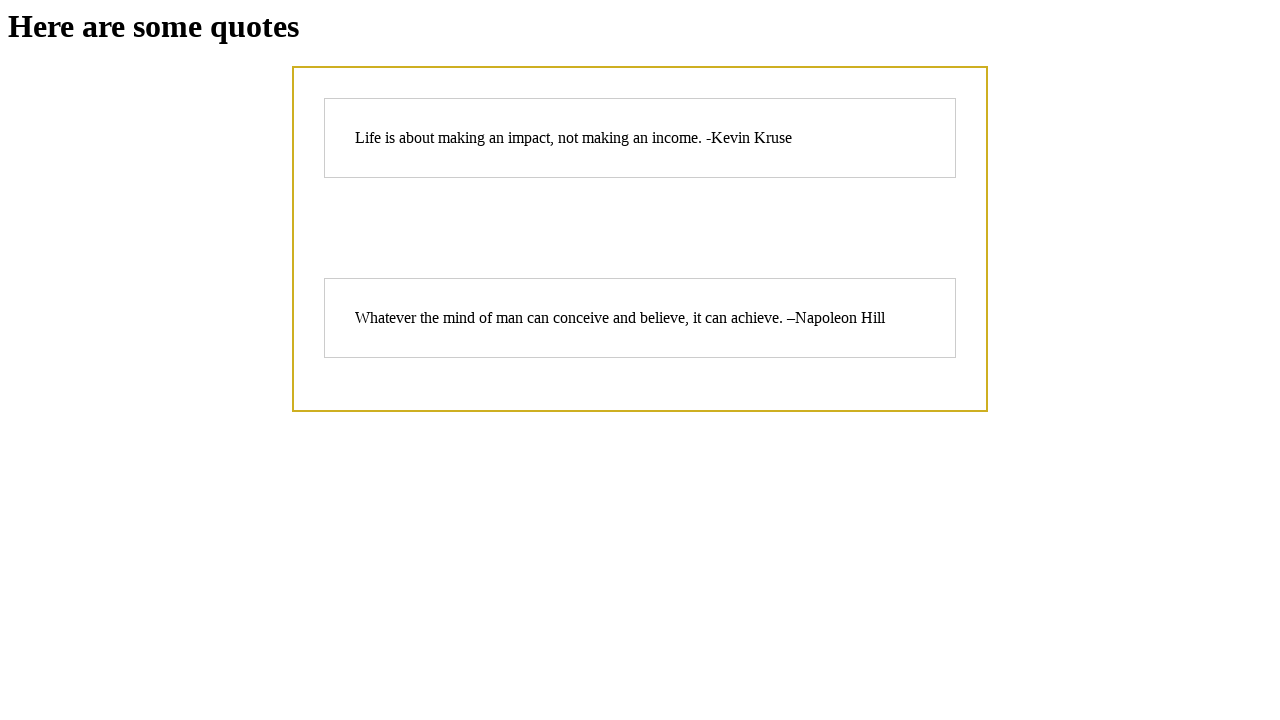

Pressed PageDown 100 times to scroll down the page
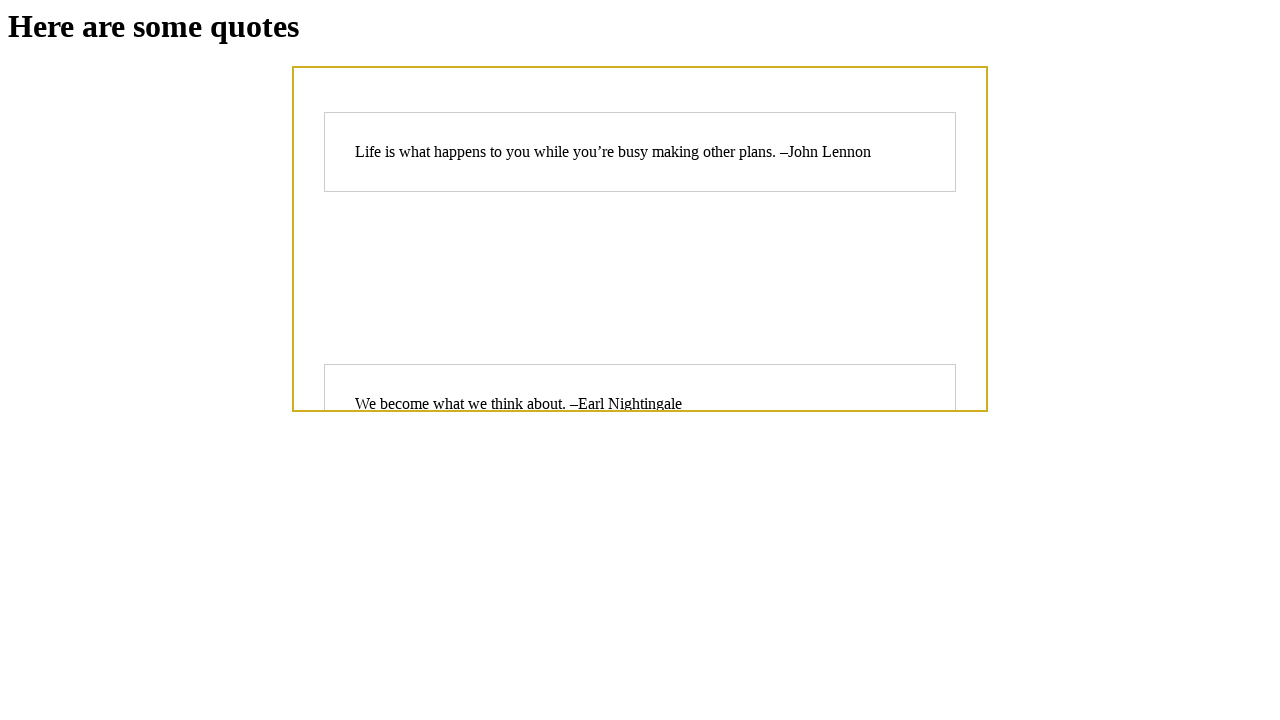

Waited 500ms for new content to load
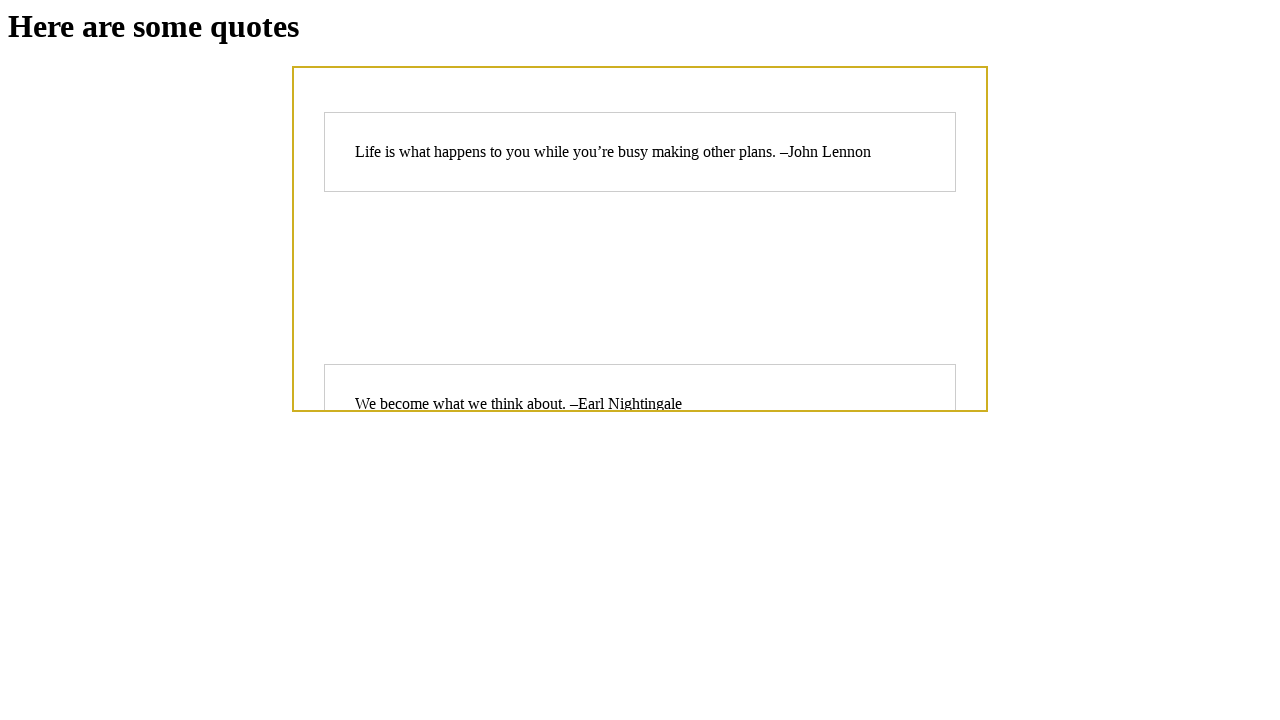

Checked current quote count: 15
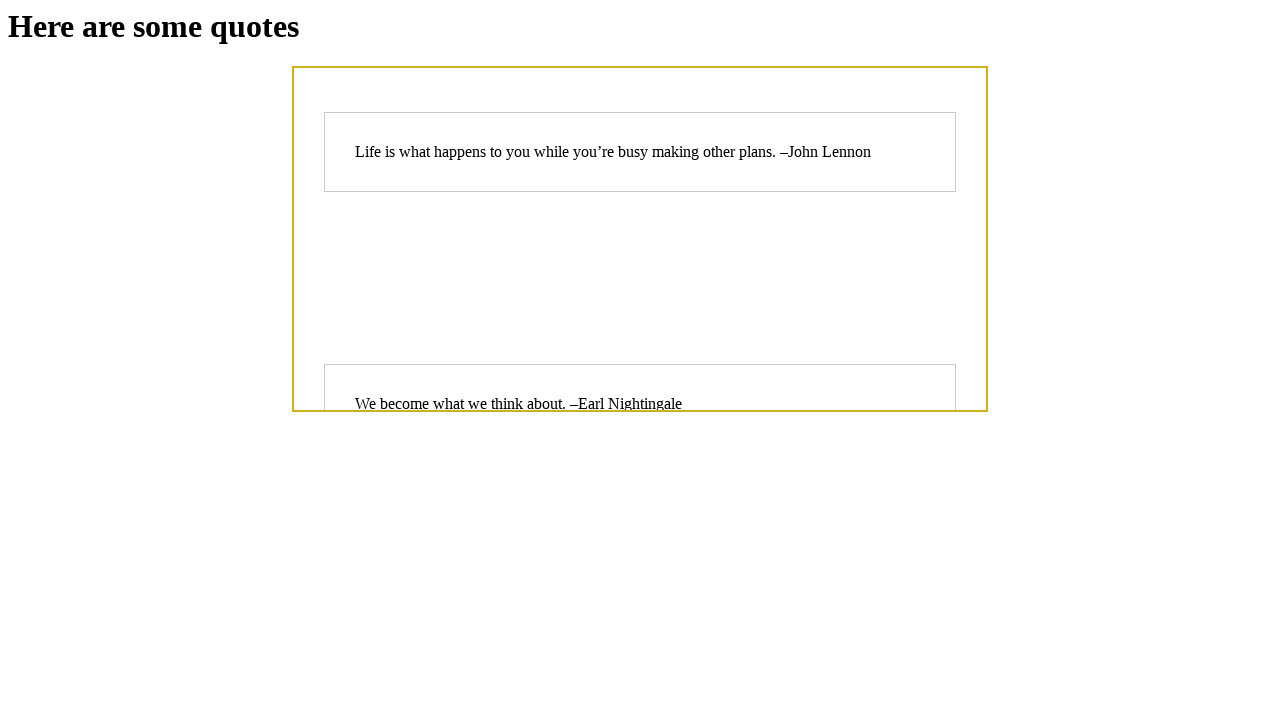

New quotes detected - total count now: 15
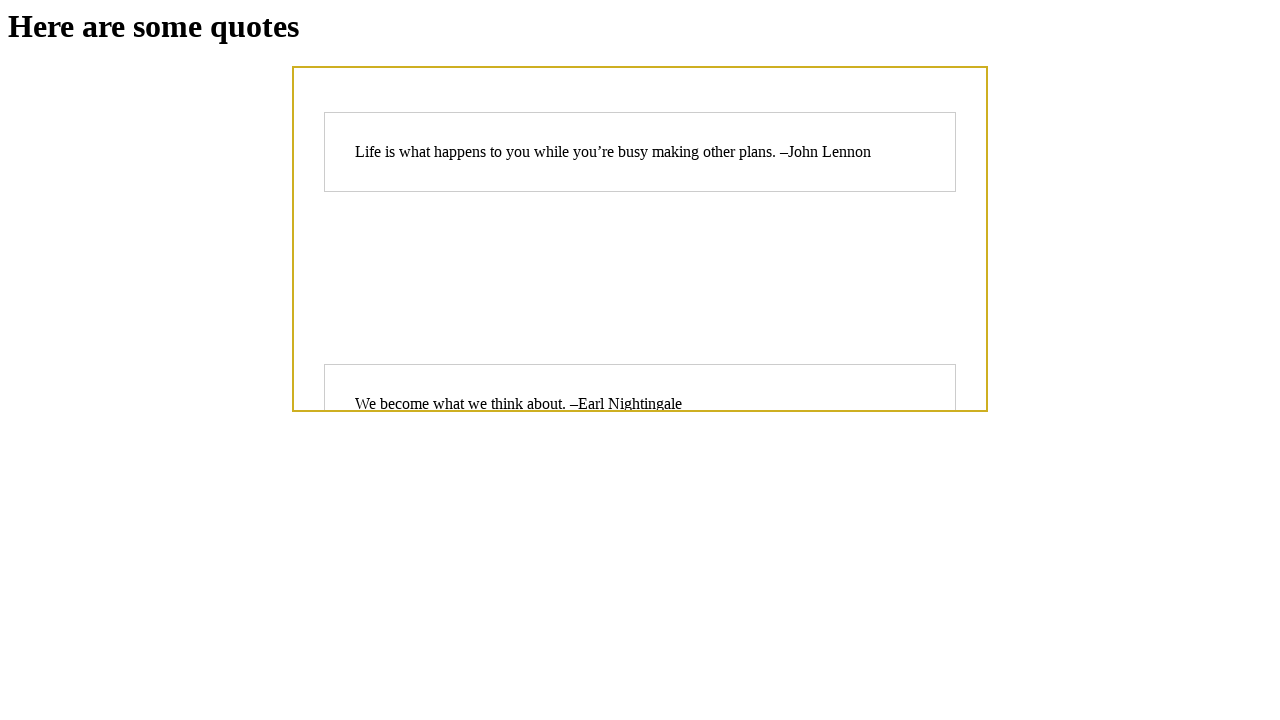

Clicked on infinite scroll area to focus it at (640, 239) on .infinite-scroll
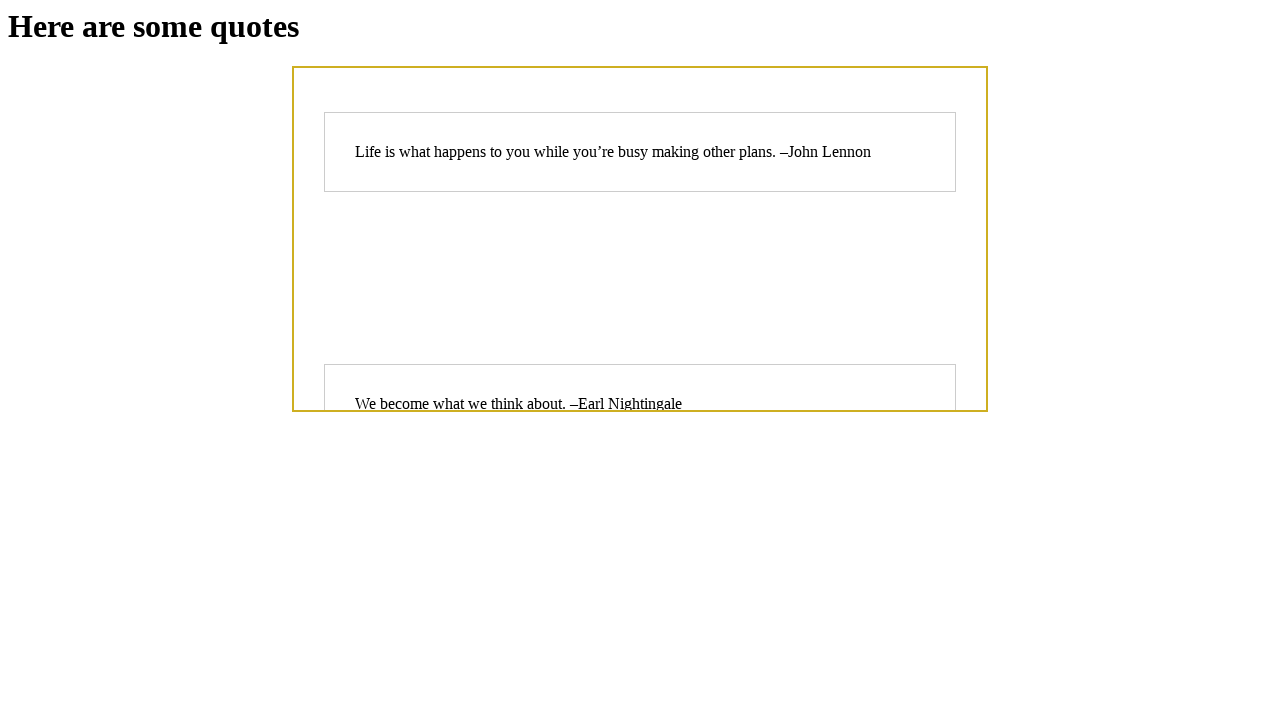

Pressed PageDown 100 times to scroll down the page
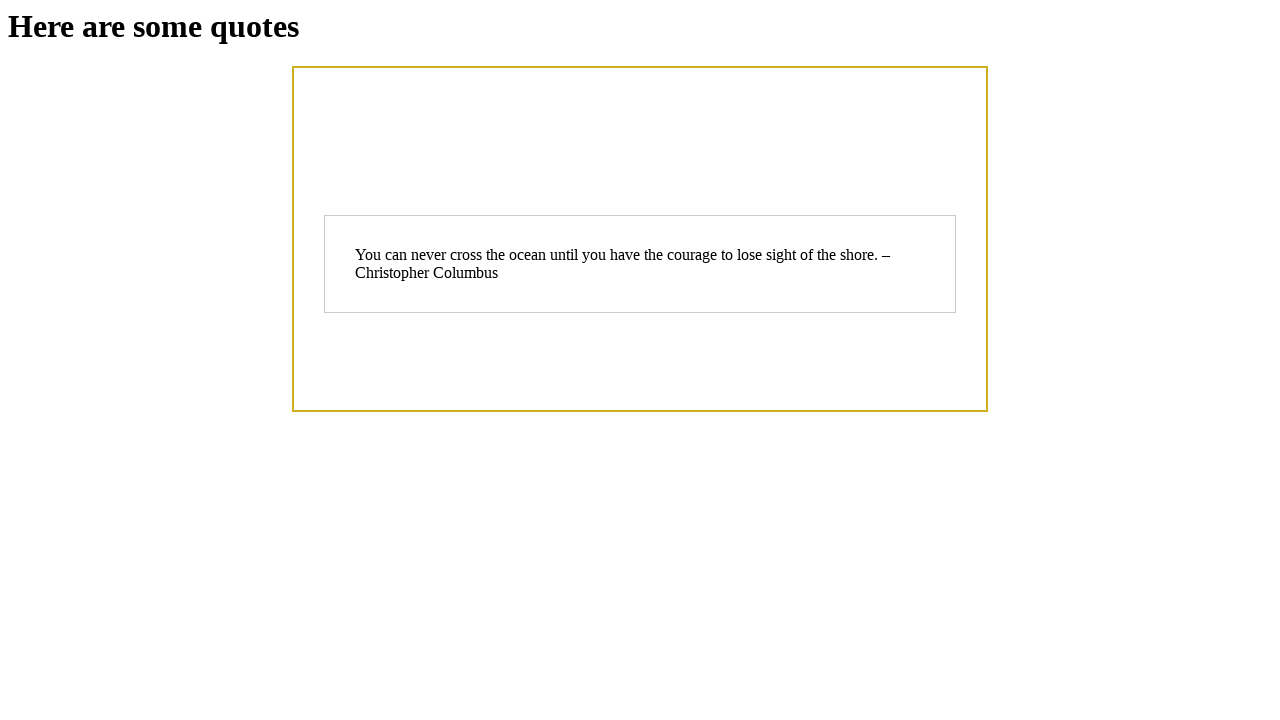

Waited 500ms for new content to load
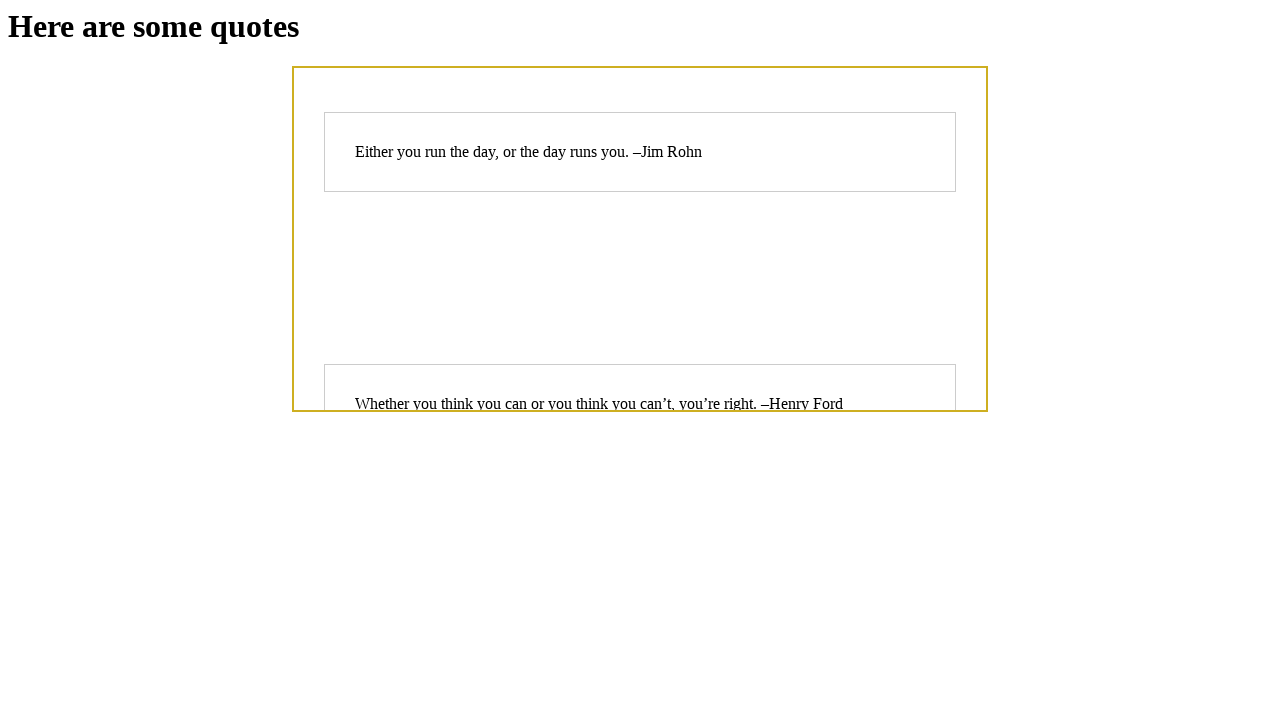

Checked current quote count: 30
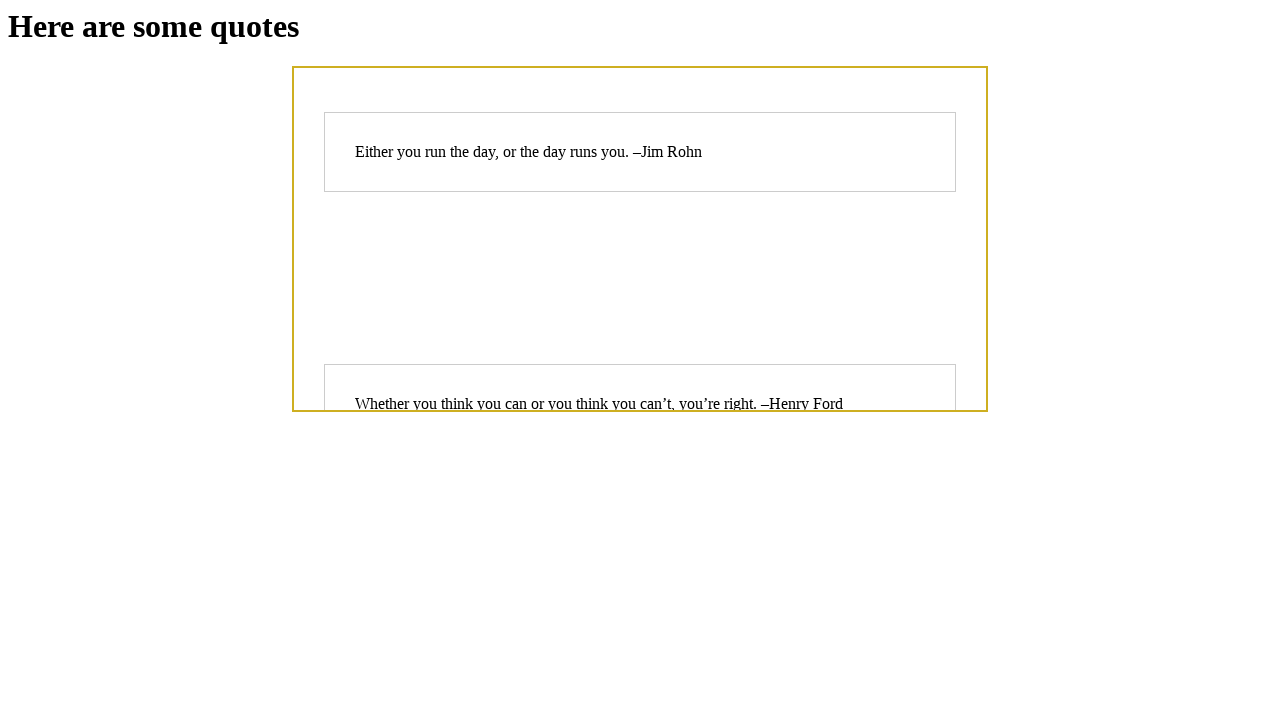

New quotes detected - total count now: 30
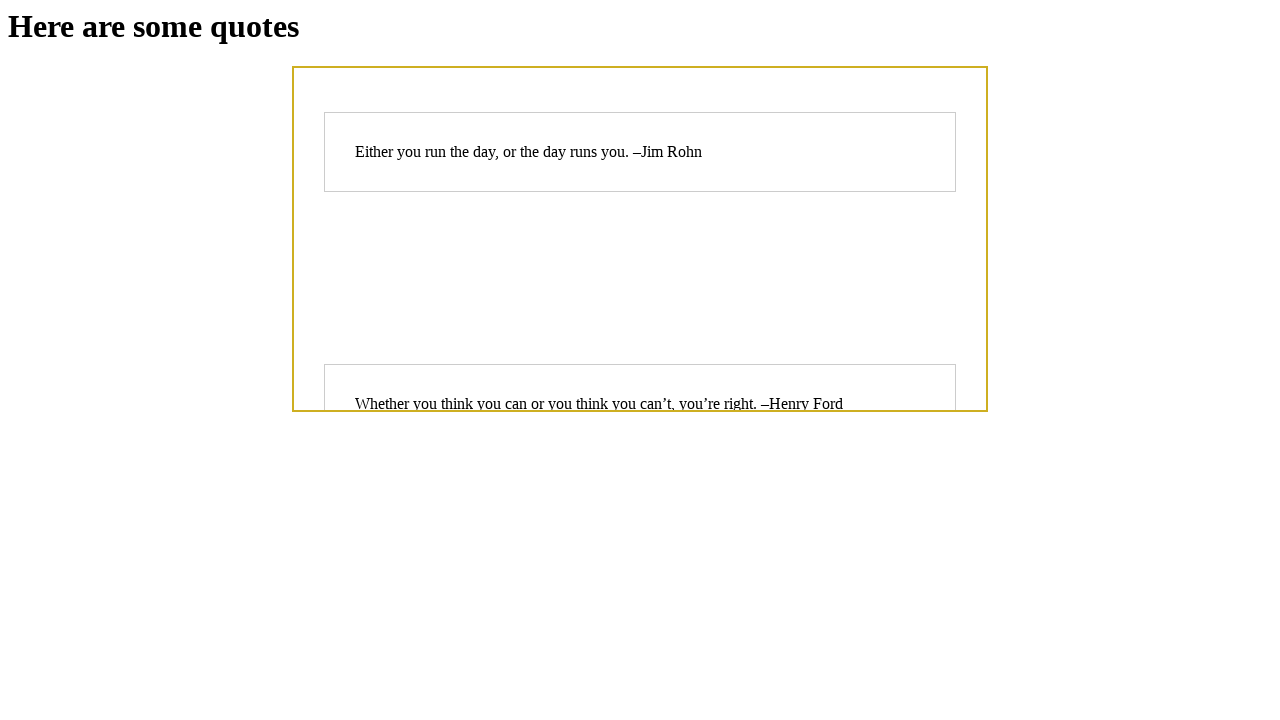

Clicked on infinite scroll area to focus it at (640, 239) on .infinite-scroll
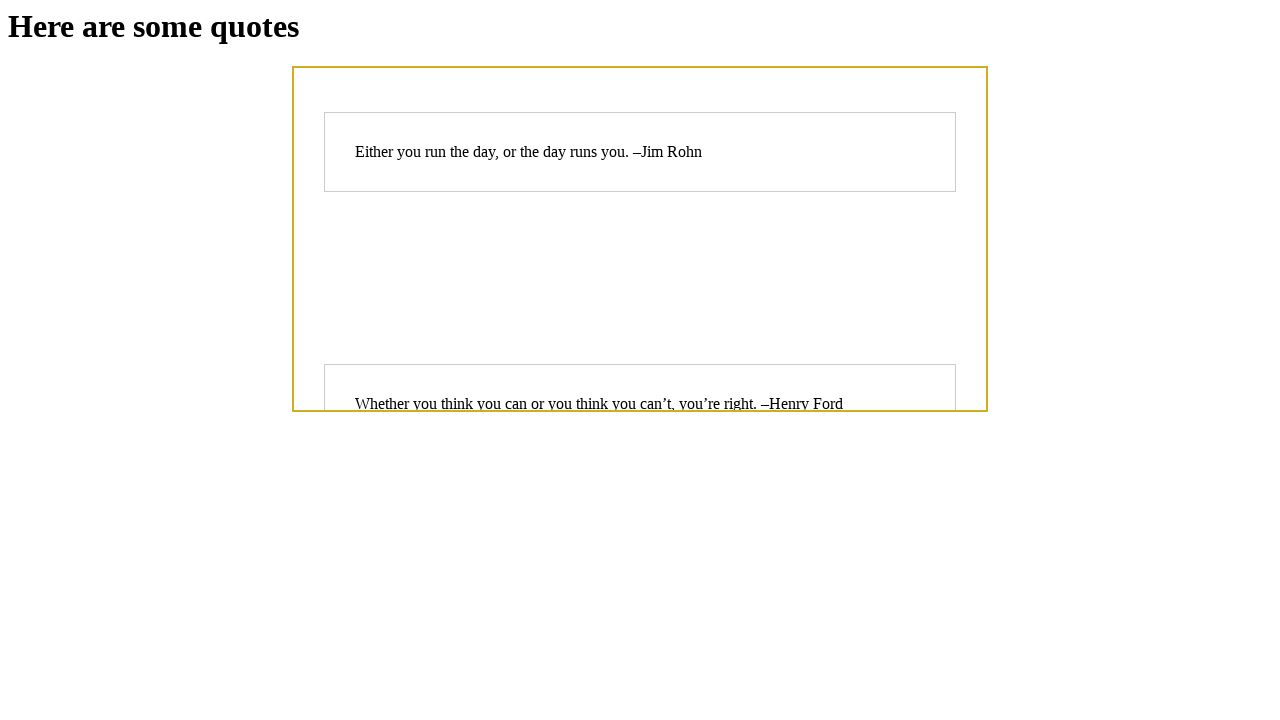

Pressed PageDown 100 times to scroll down the page
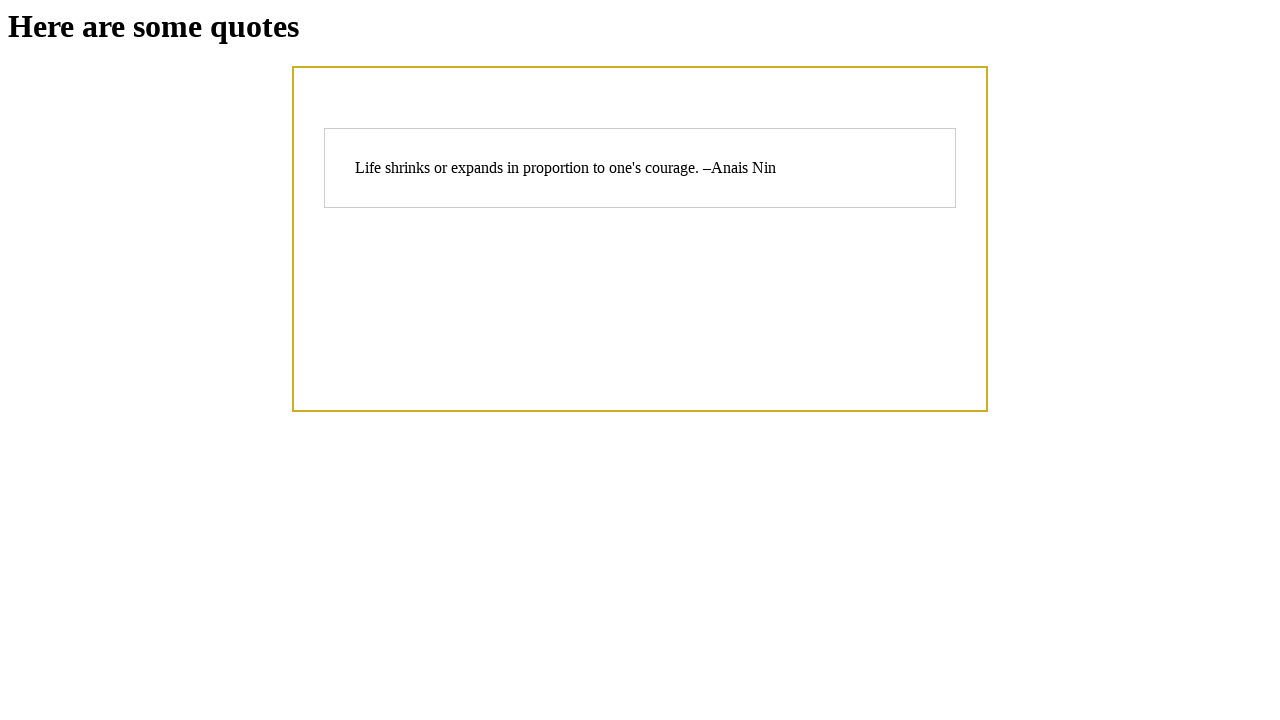

Waited 500ms for new content to load
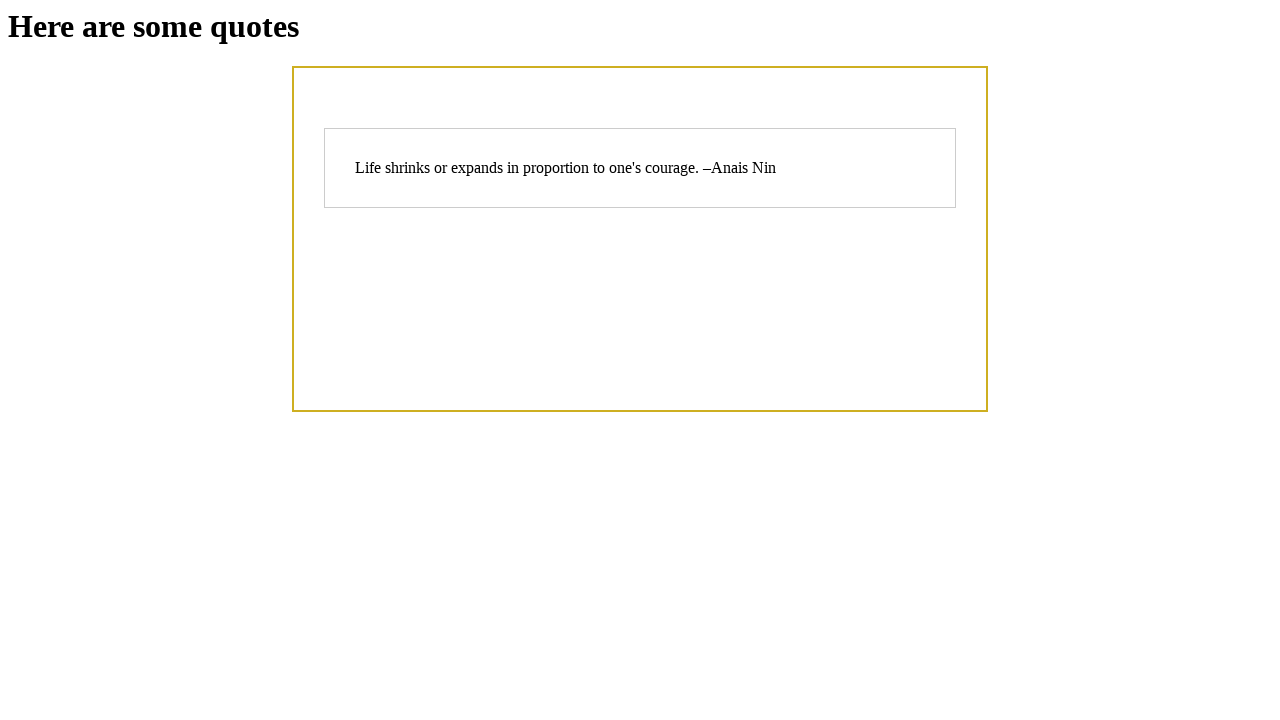

Checked current quote count: 33
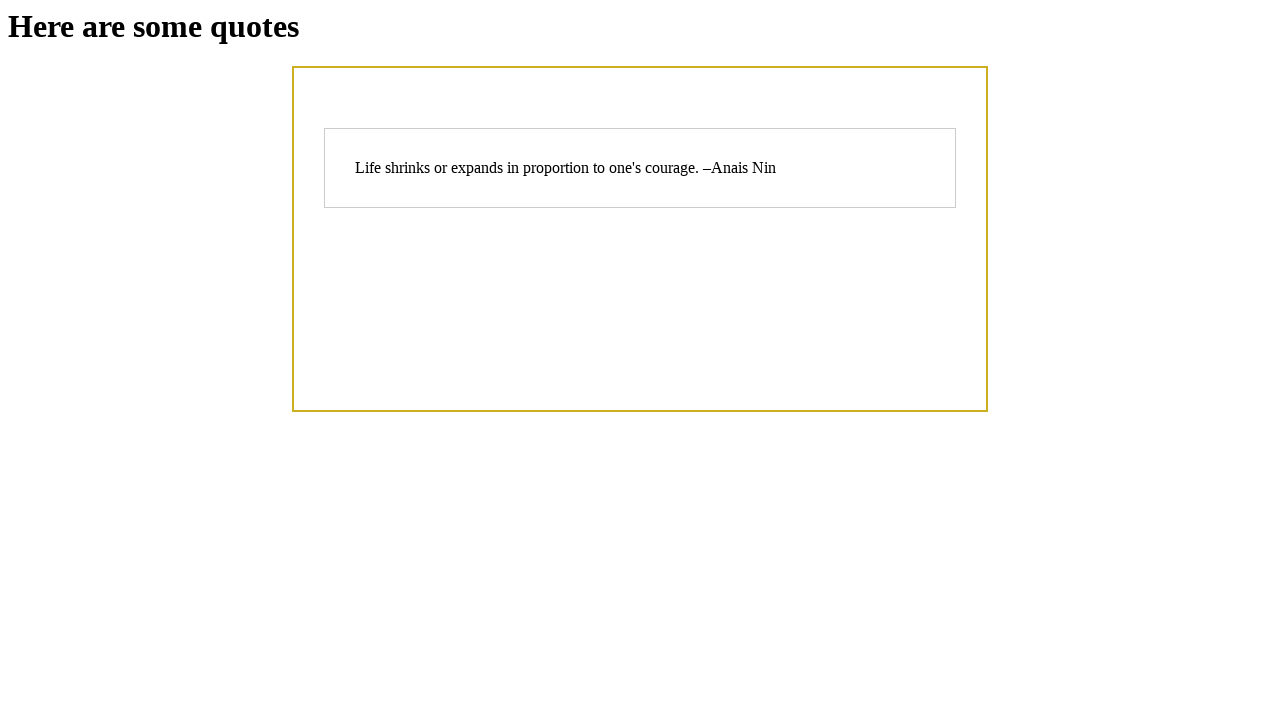

New quotes detected - total count now: 33
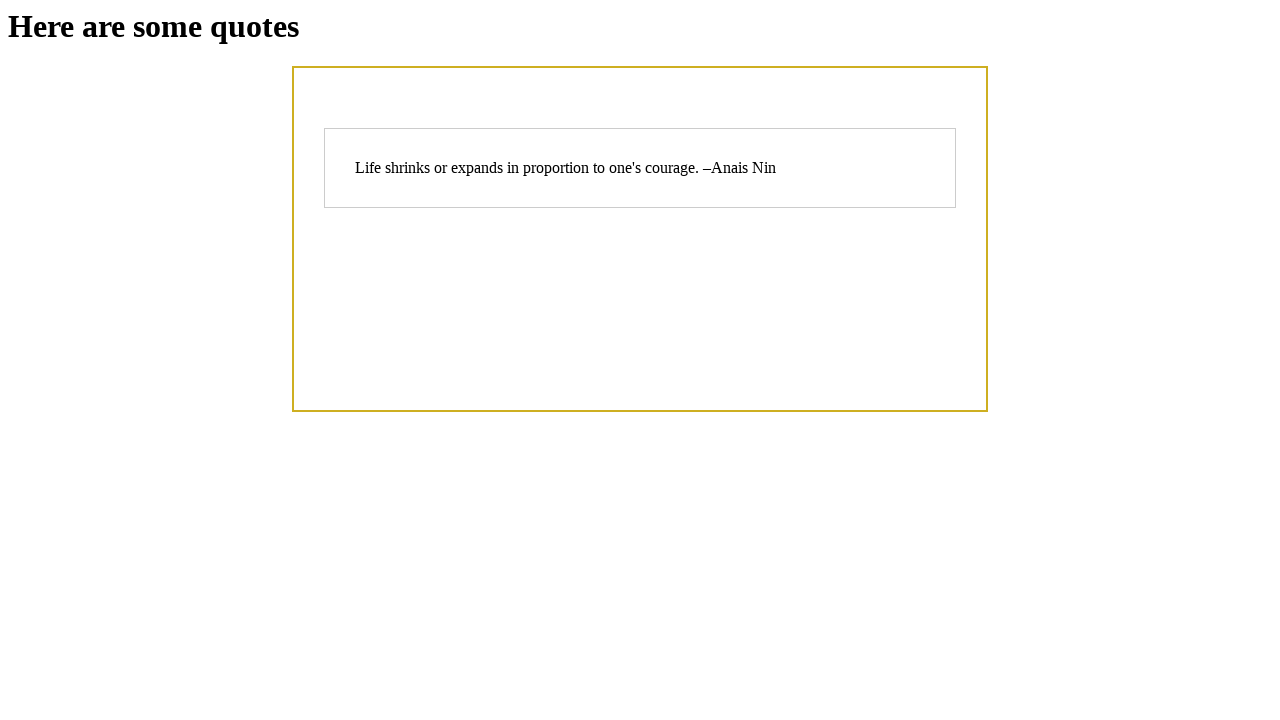

Clicked on infinite scroll area to focus it at (640, 239) on .infinite-scroll
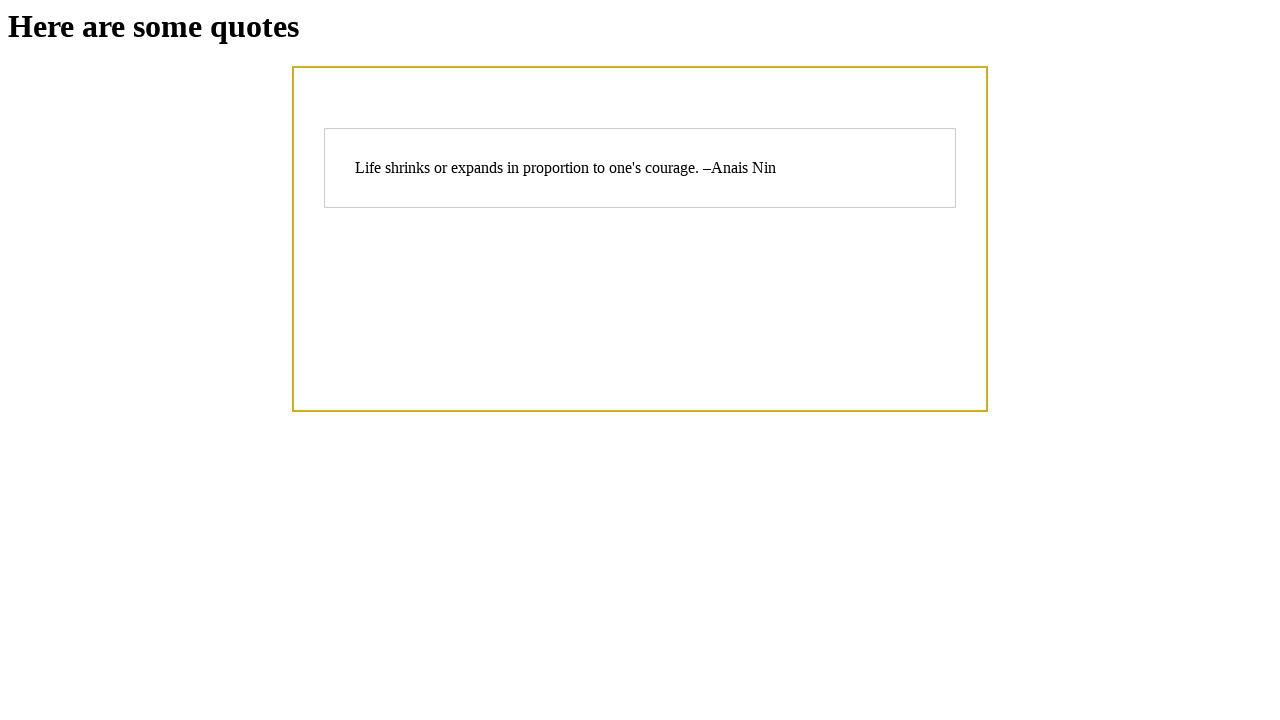

Pressed PageDown 100 times to scroll down the page
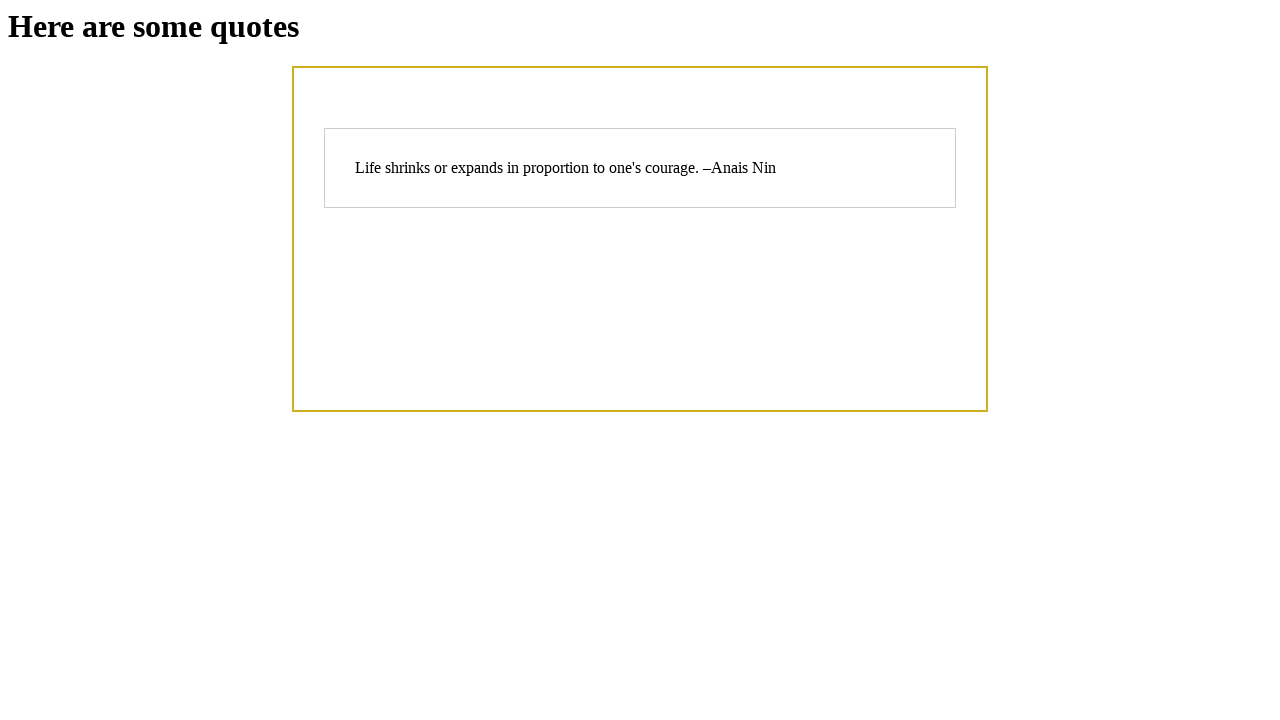

Waited 500ms for new content to load
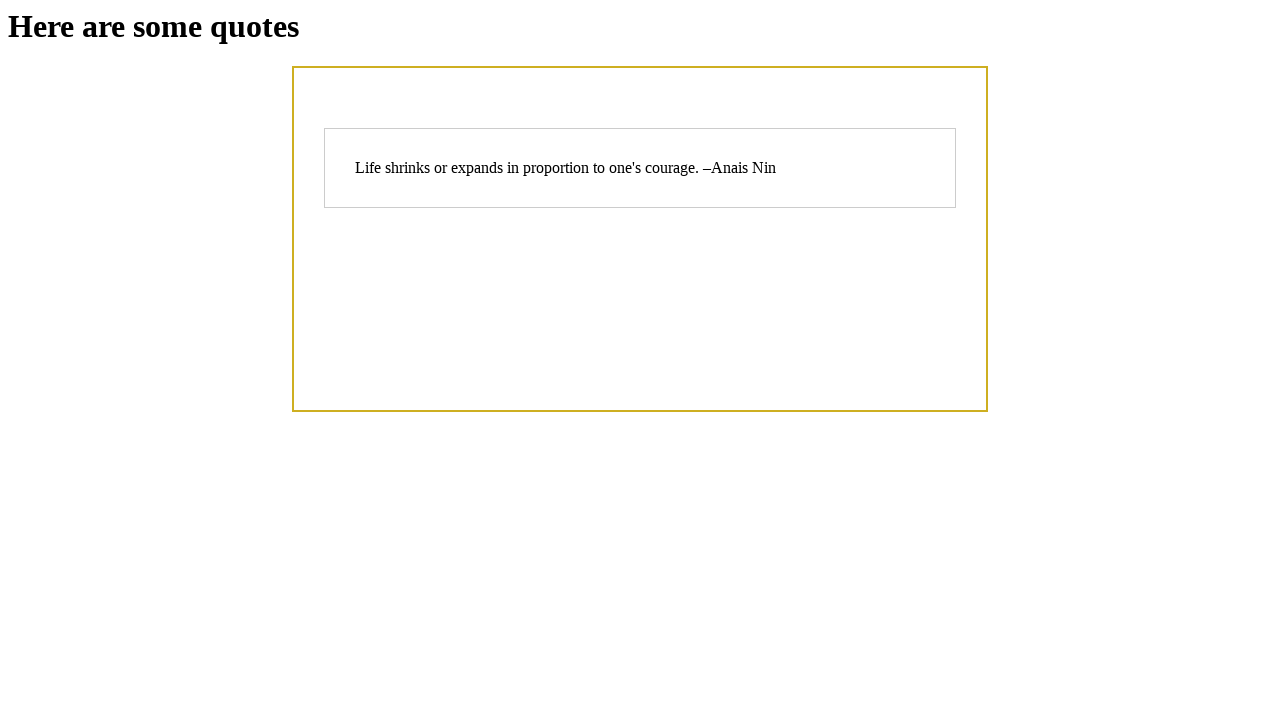

Checked current quote count: 33
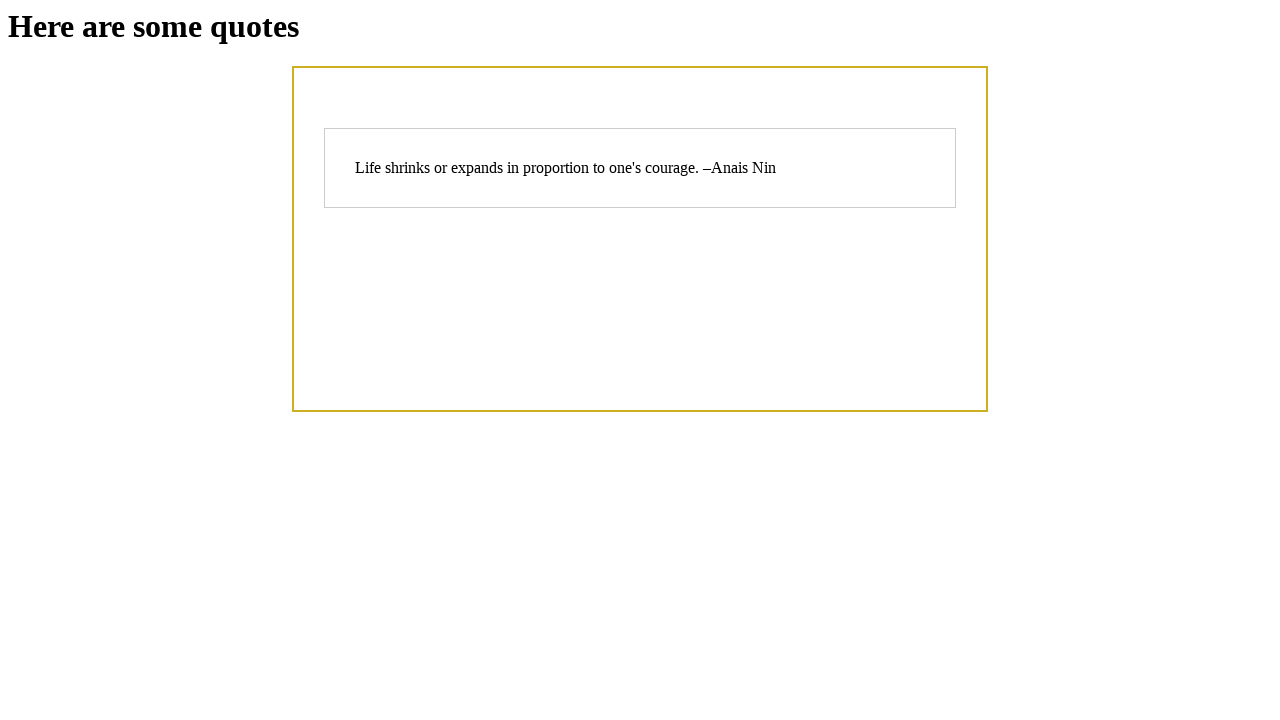

No new quotes loaded - reached end of infinite scroll
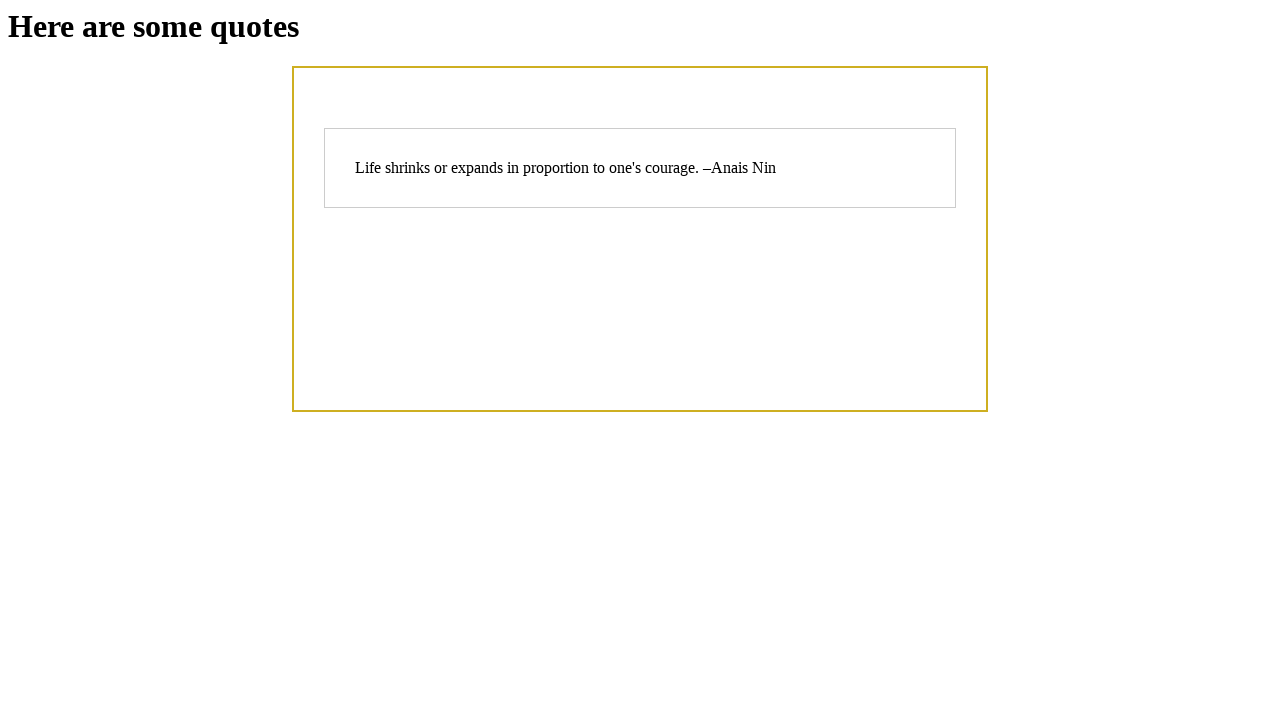

Verified quotes are present on the page
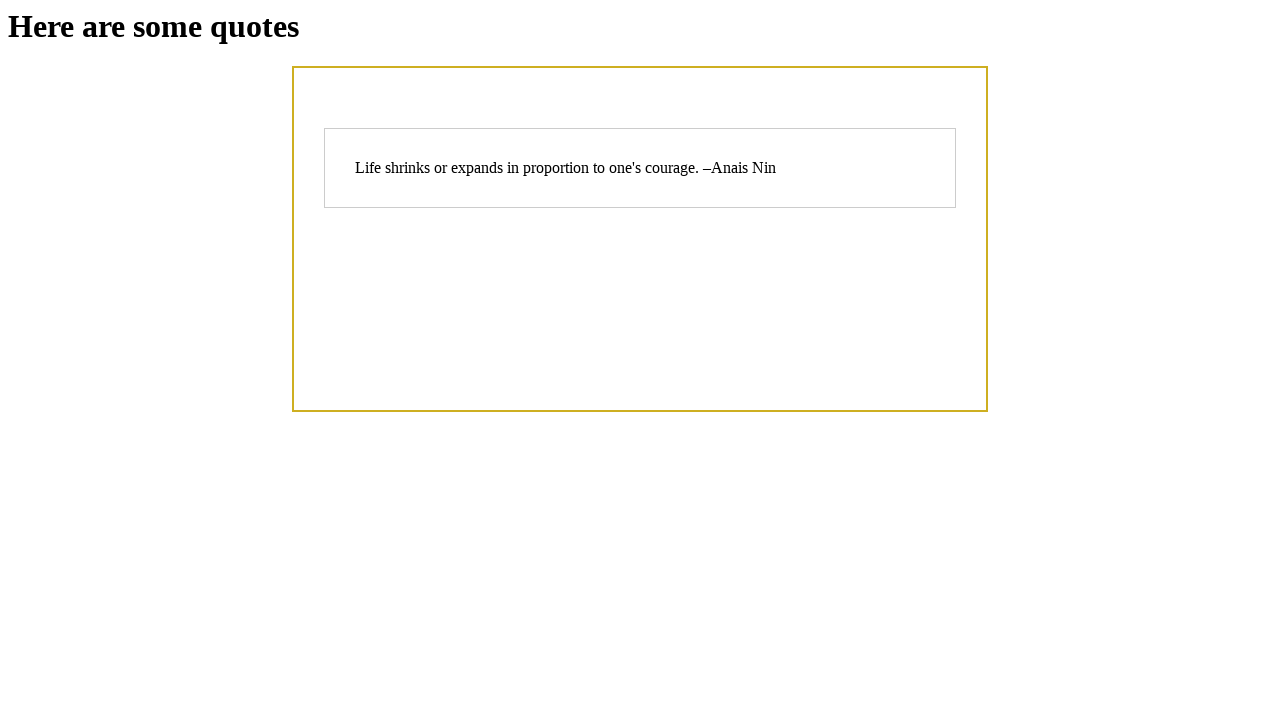

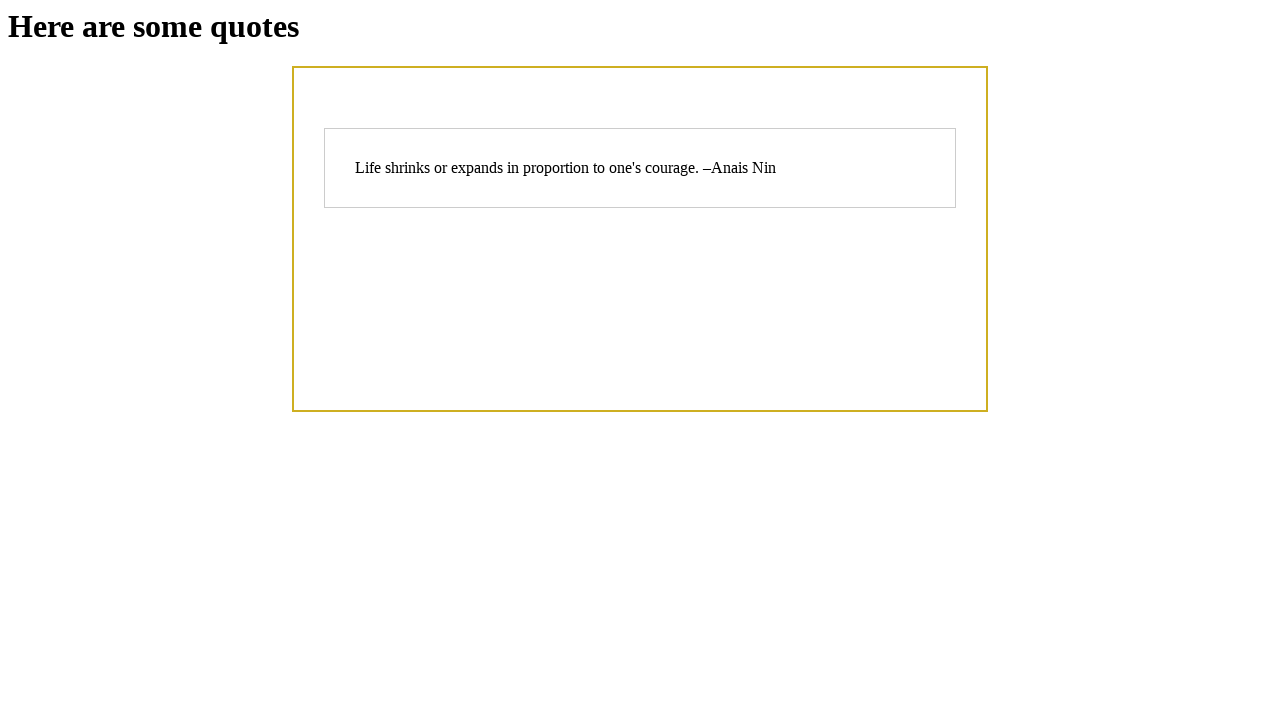